Navigates to Tableau's customer stories page, verifies story cards are displayed, clicks on a story link to view details, and navigates through pagination to verify multiple pages of stories exist.

Starting URL: https://www.tableau.com/en-gb/solutions/customers

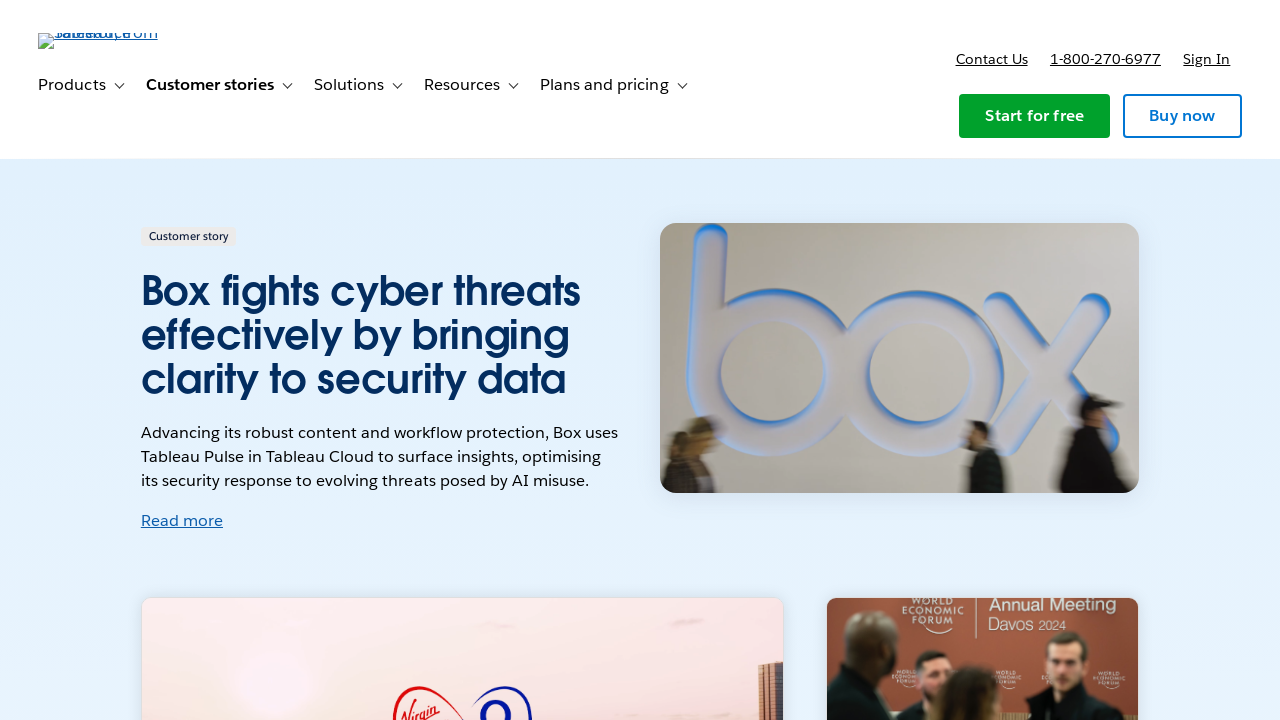

Story cards loaded on main customer stories page
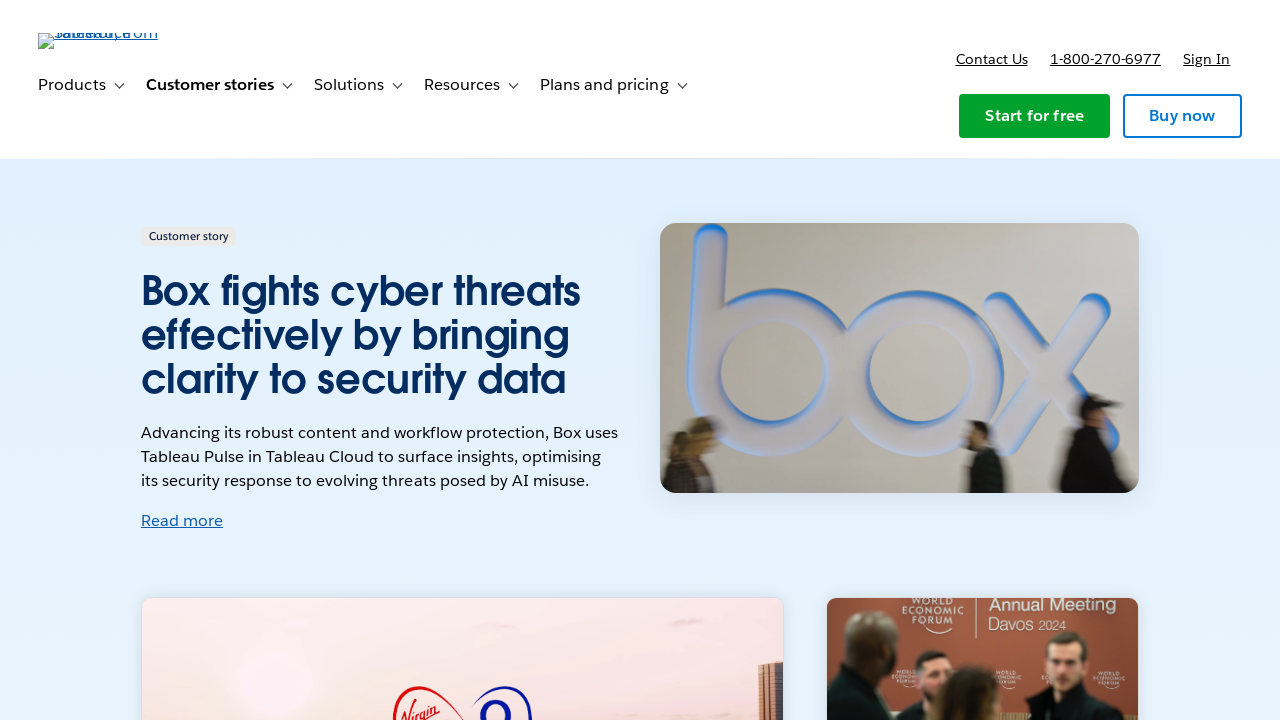

Clicked on first story card link at (300, 376) on div.card.relative h3.card__title > a >> nth=0
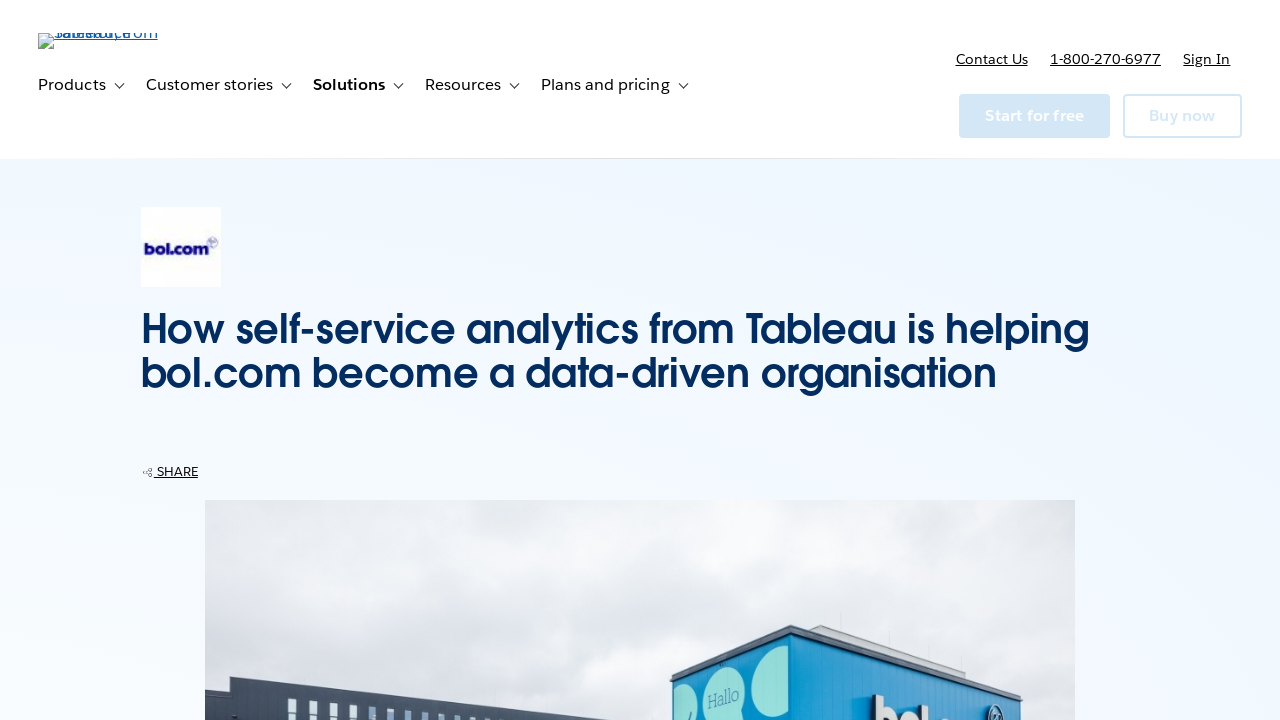

Story detail page loaded with main content image
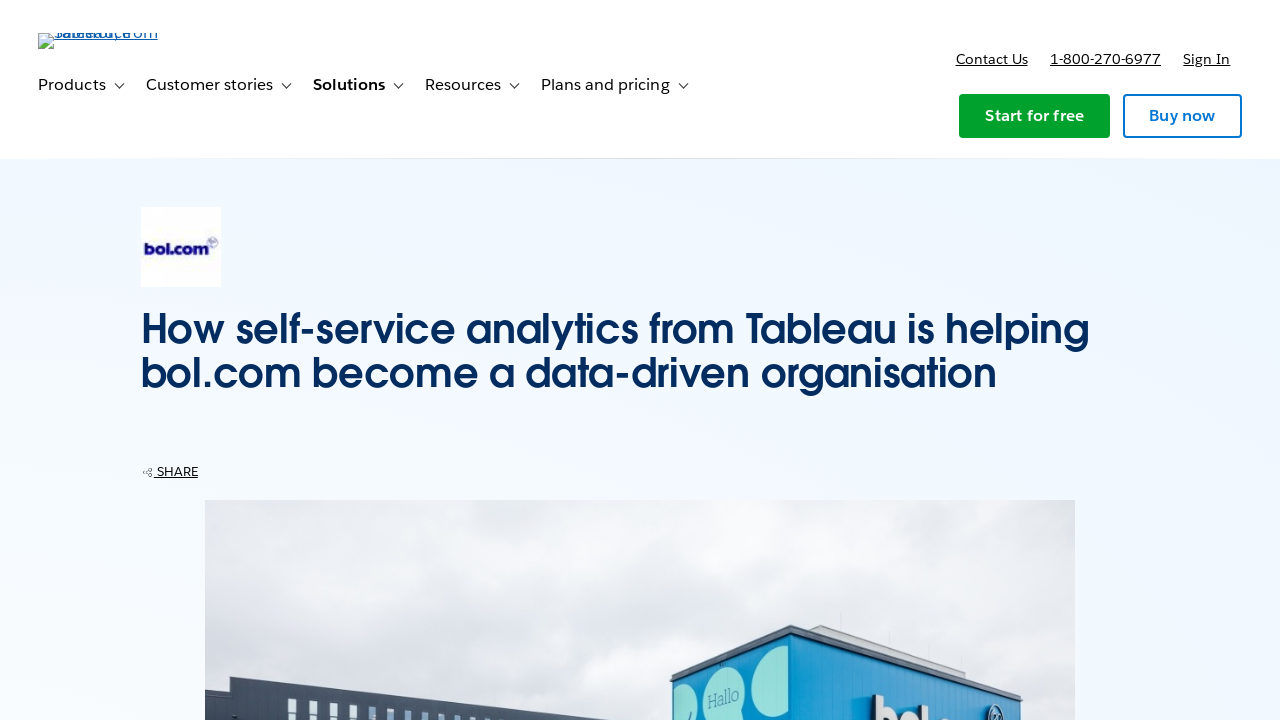

Article content became visible
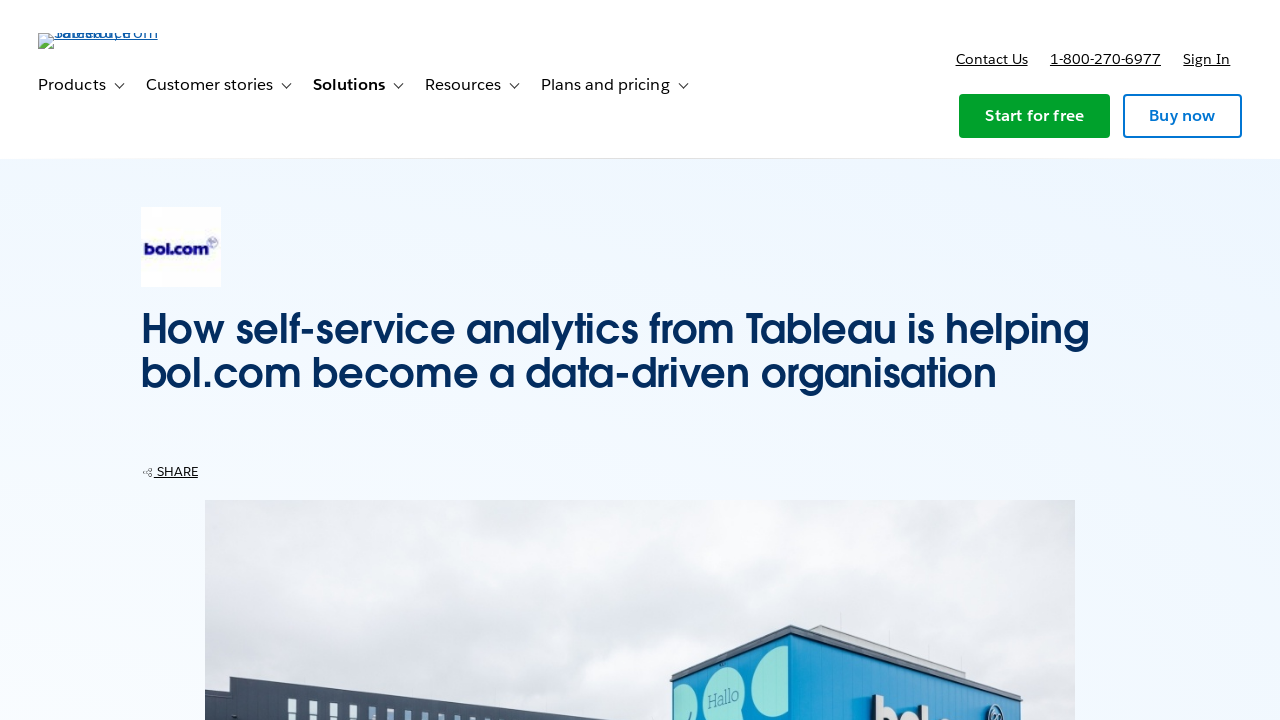

Navigated back to customer stories main page
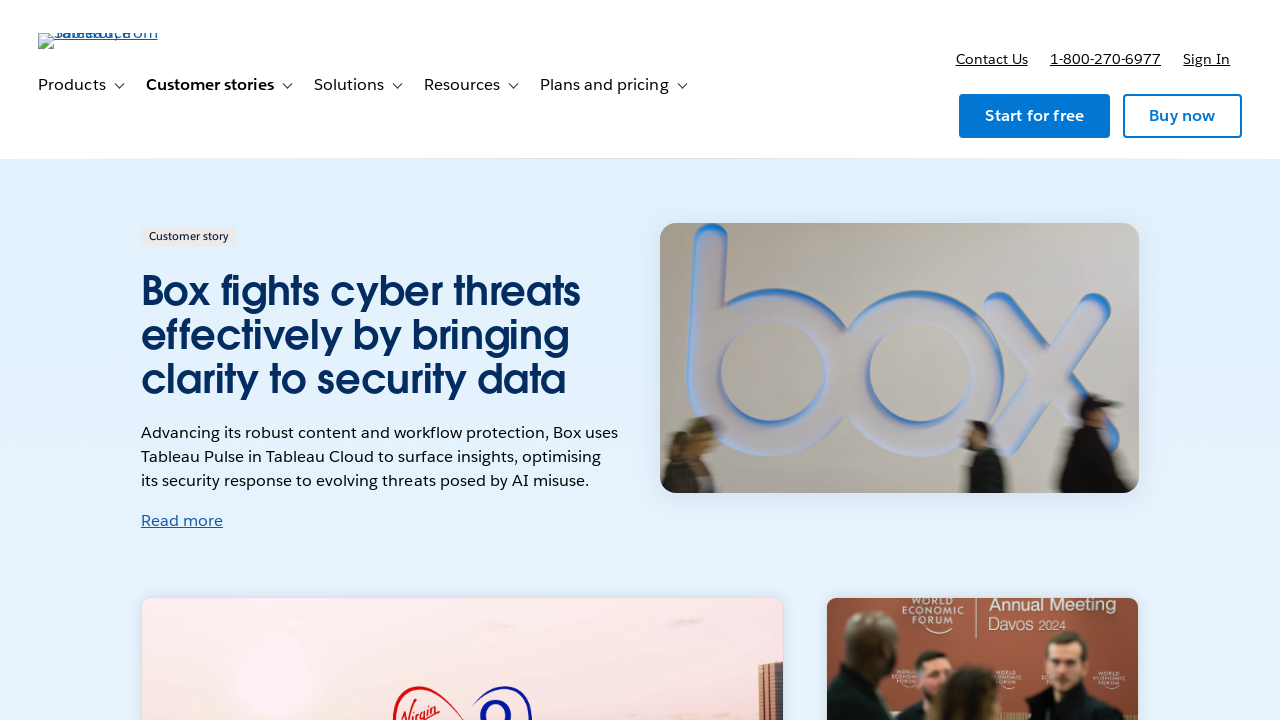

Navigated to page 2 of customer stories
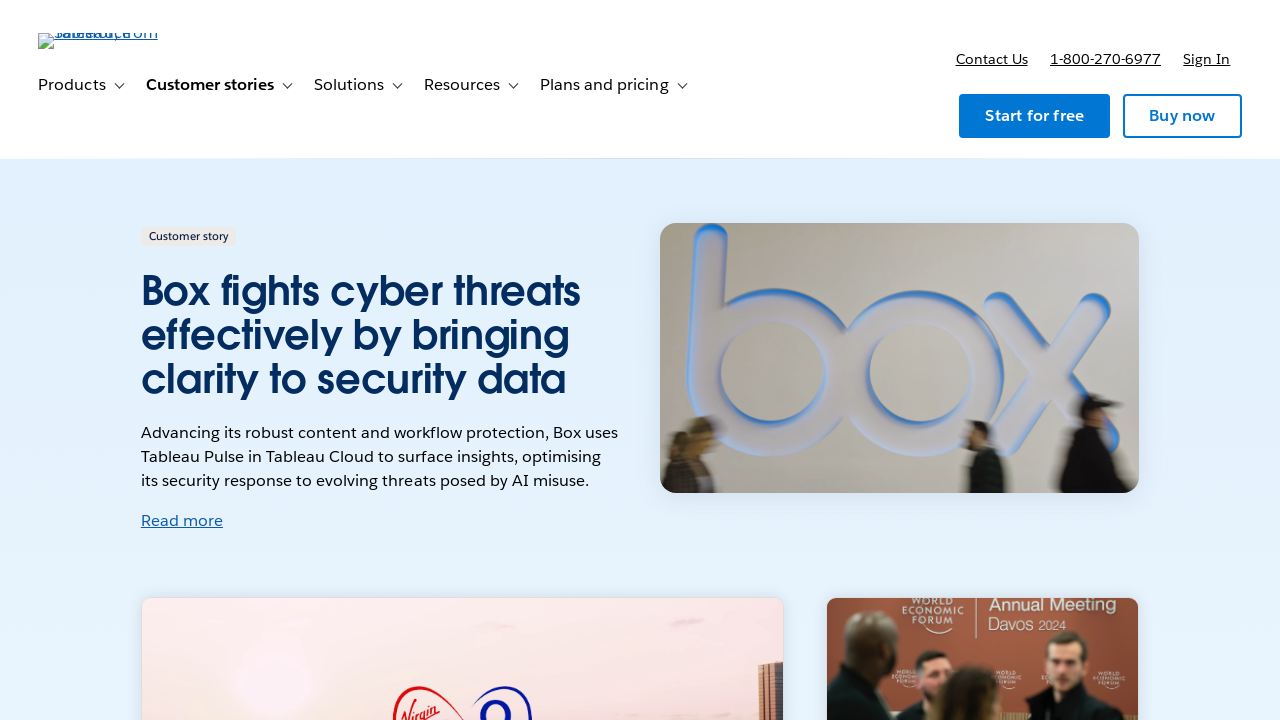

Verified story cards are present on page 2
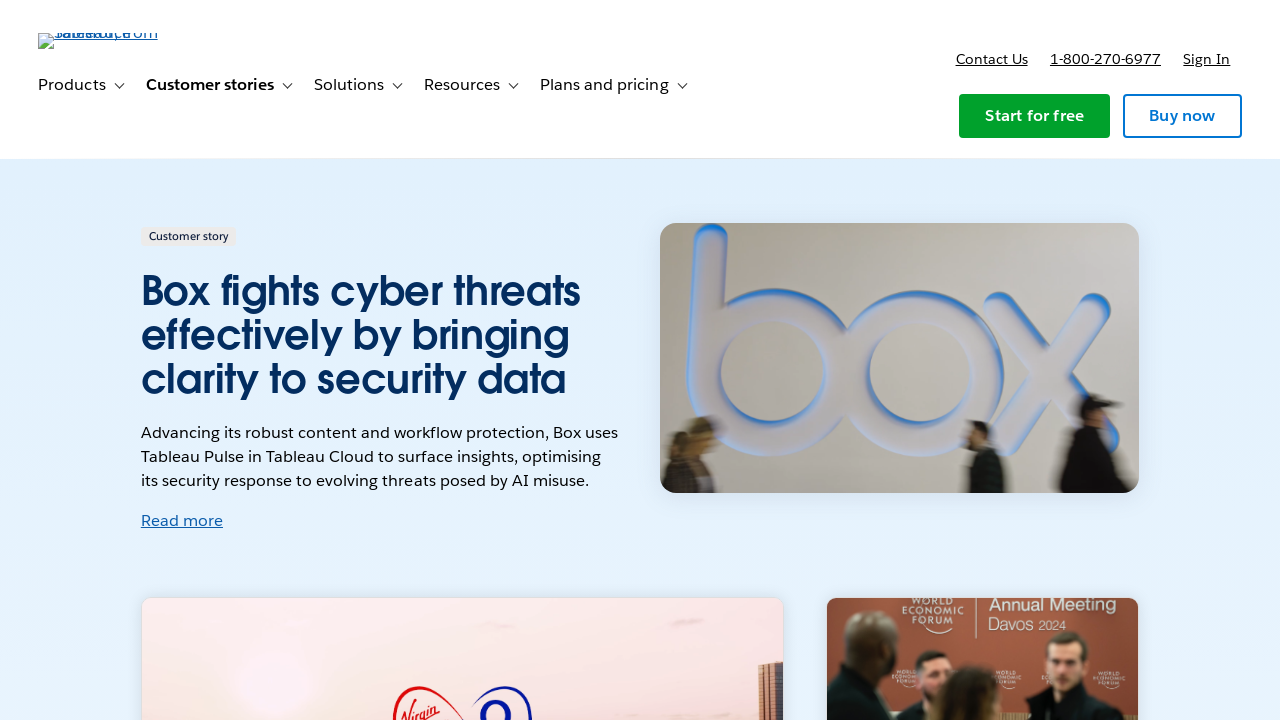

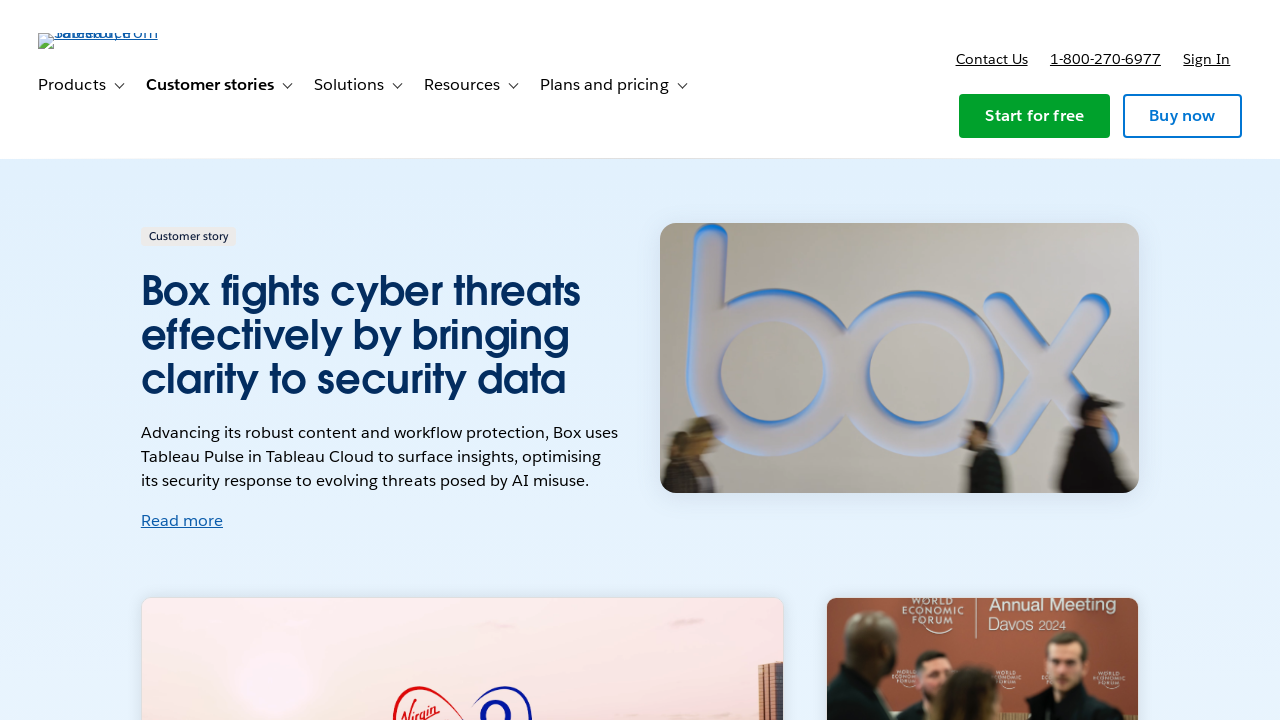